Verifies GitHub ribbon is visible and clicking it navigates to the repository page.

Starting URL: https://the-internet.herokuapp.com/checkboxes

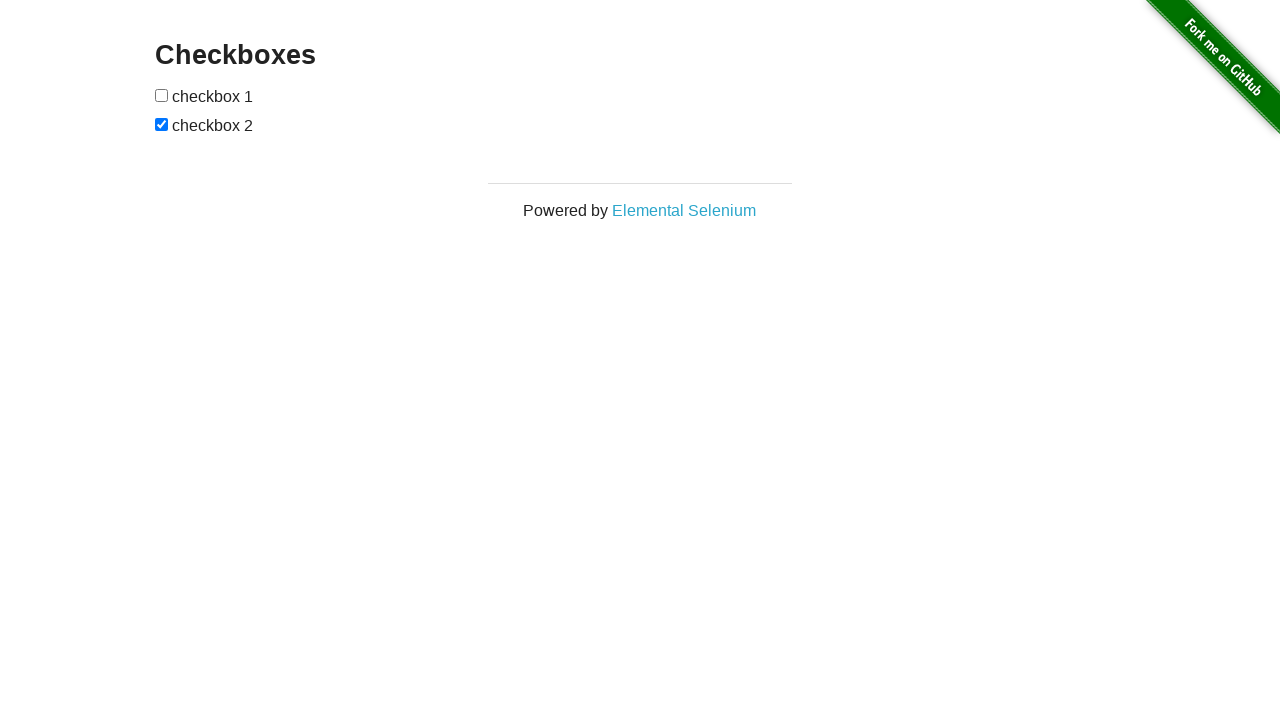

Located GitHub ribbon image element
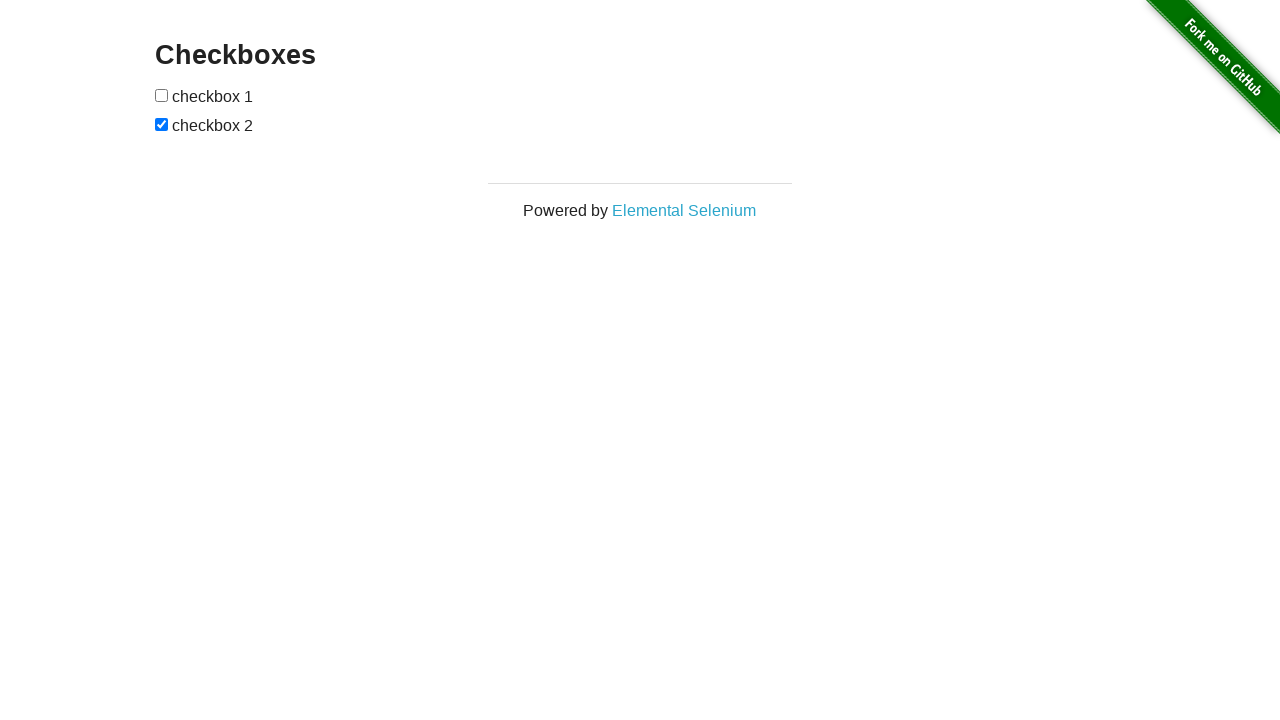

Verified GitHub ribbon is visible
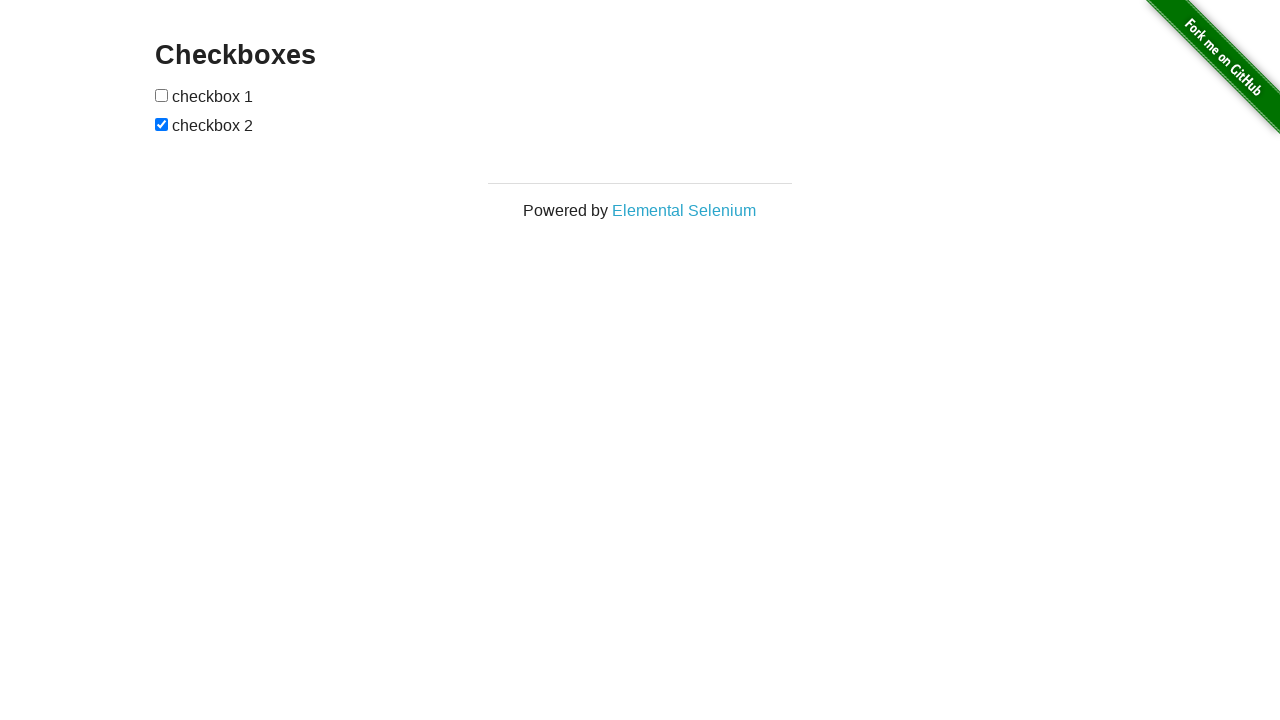

Clicked GitHub ribbon image at (1206, 74) on internal:role=img[name="Fork me on GitHub"i]
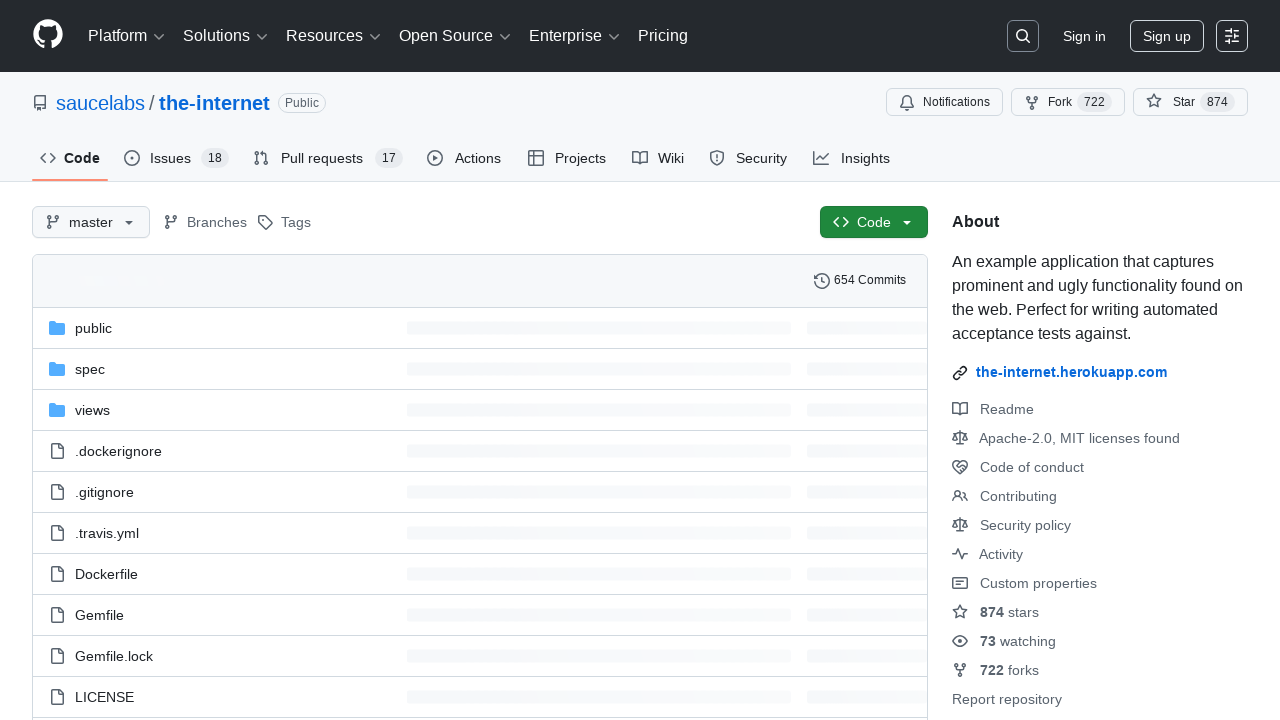

Waited for navigation to GitHub repository URL
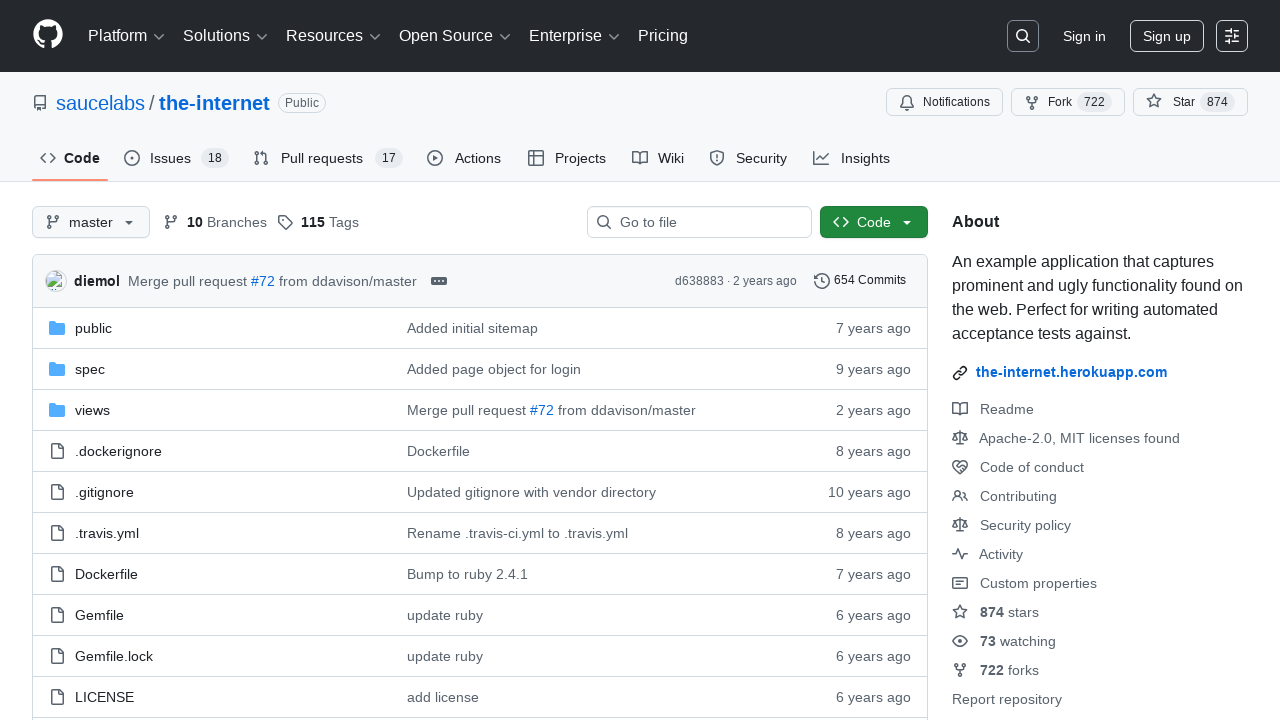

Verified current URL matches GitHub repository URL
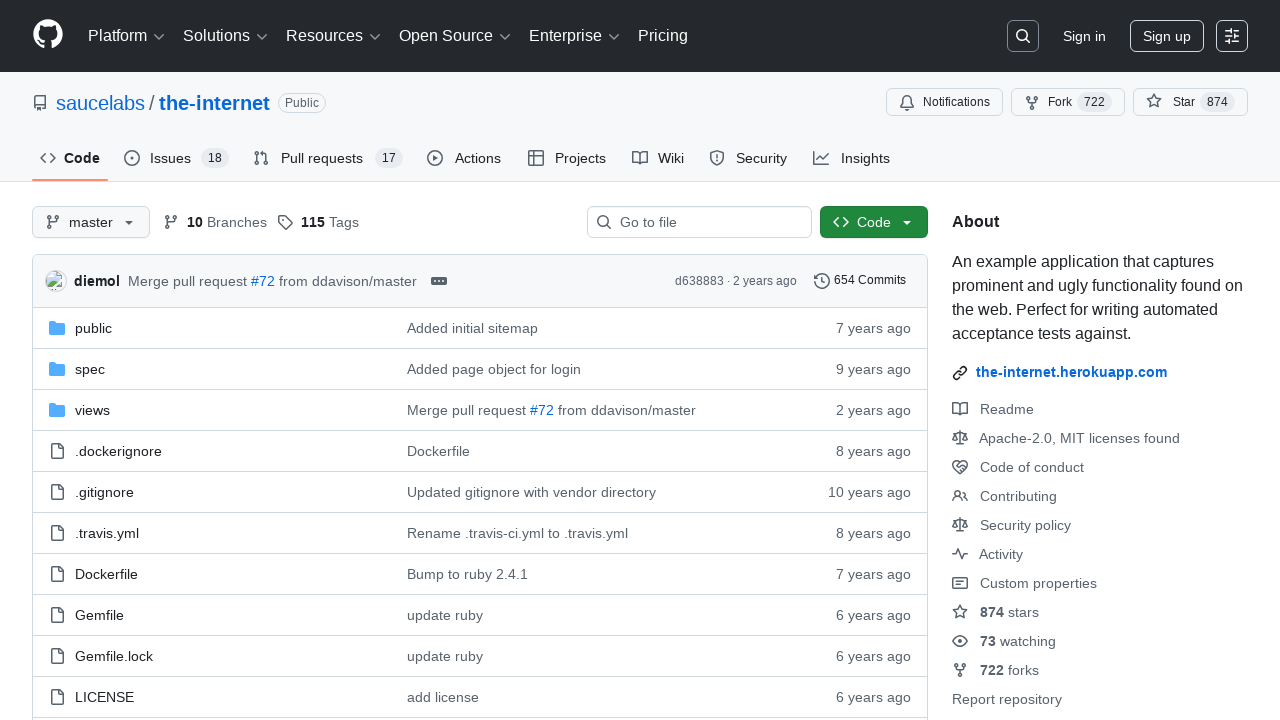

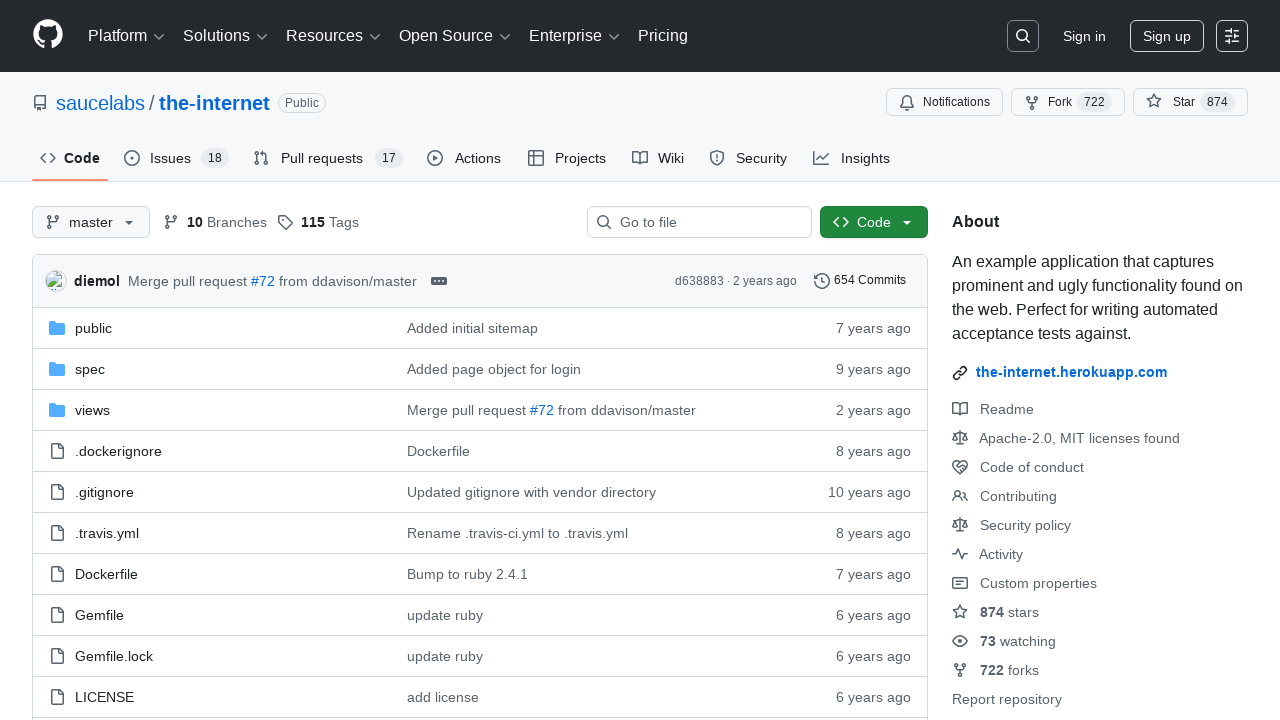